Tests a practice form by filling in name, email, password fields, clicking checkbox and radio button, selecting dropdown options, submitting the form, and verifying success message

Starting URL: https://rahulshettyacademy.com/angularpractice/

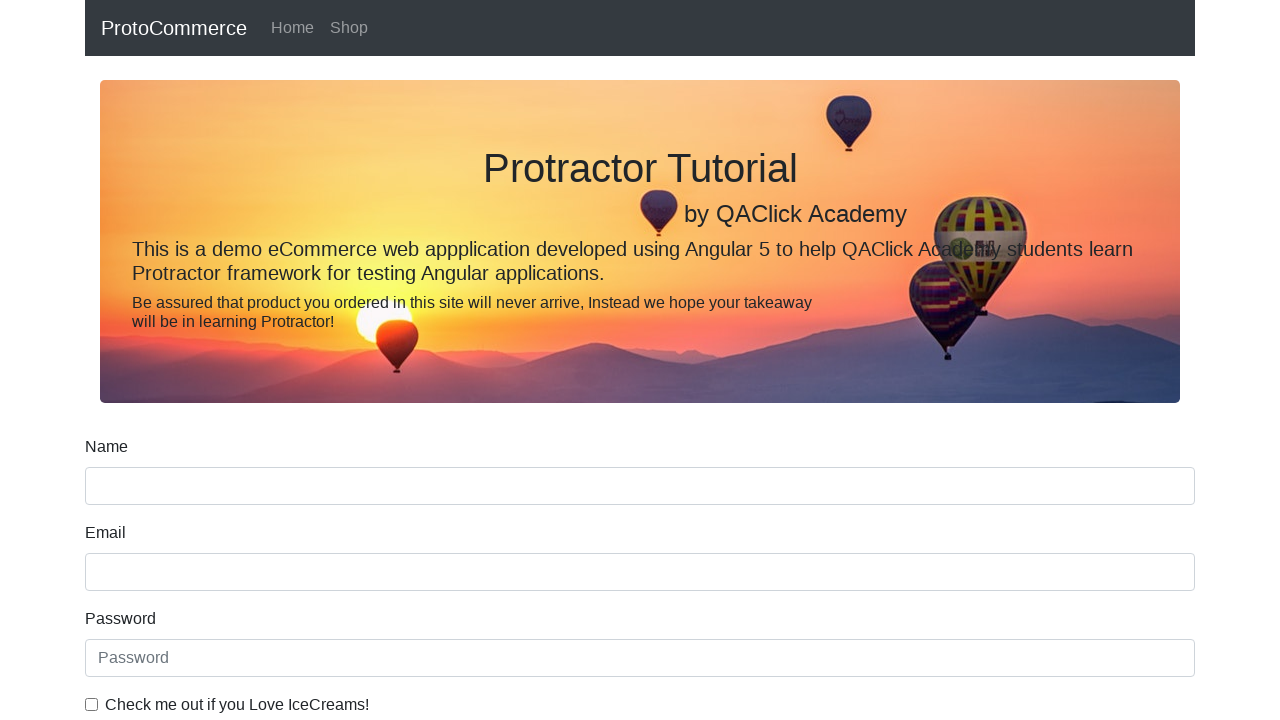

Filled name field with 'Rajat' on input[name='name']
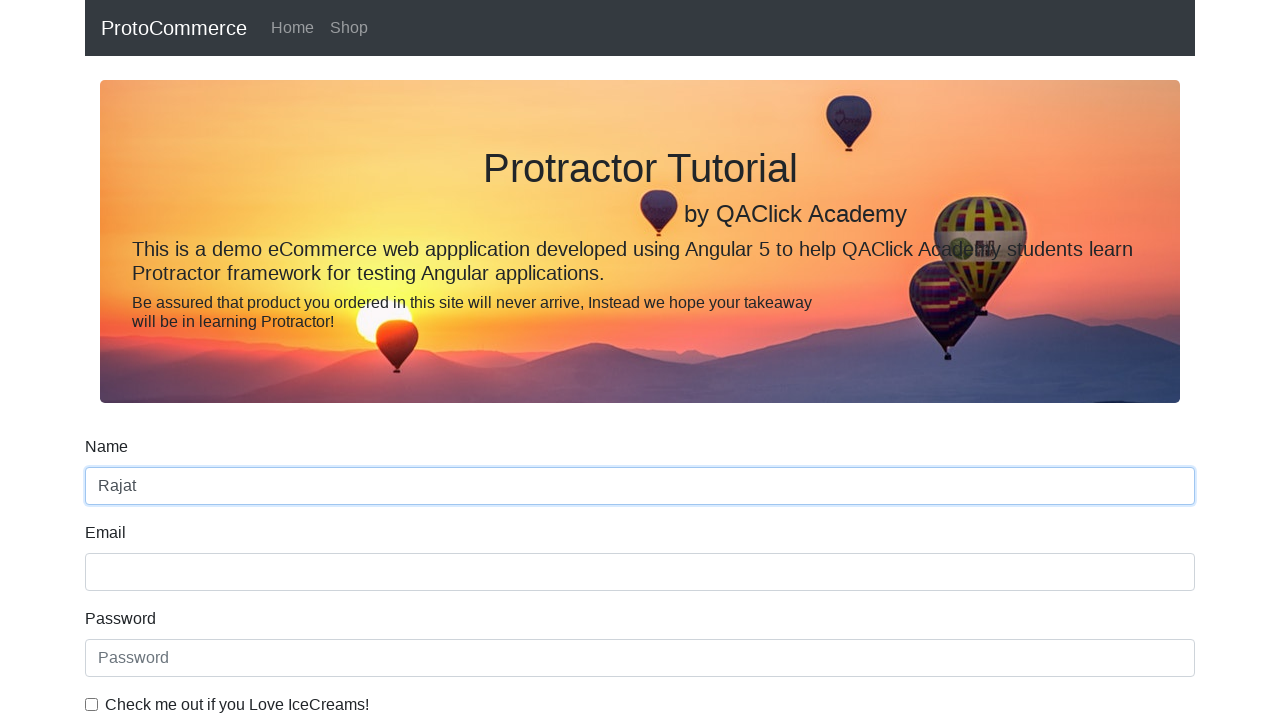

Filled email field with 'errajat.shara@gmail.com' on input[name='email']
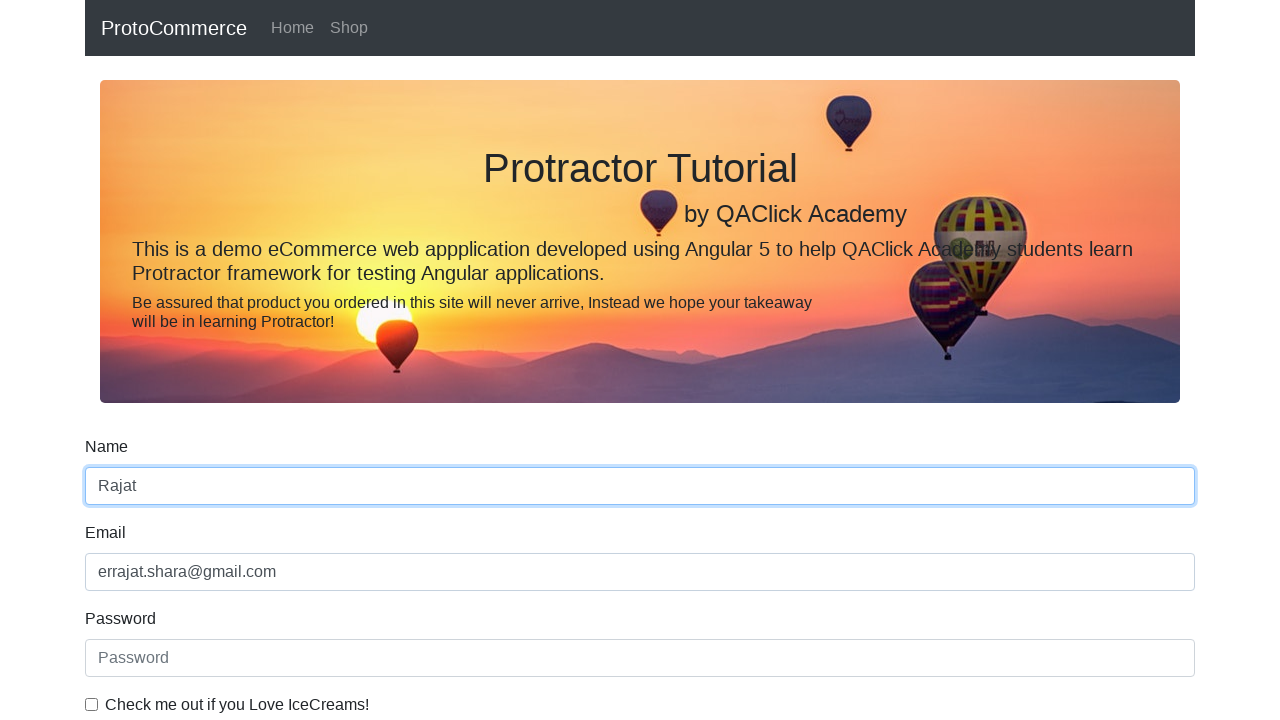

Filled password field with '12345' on #exampleInputPassword1
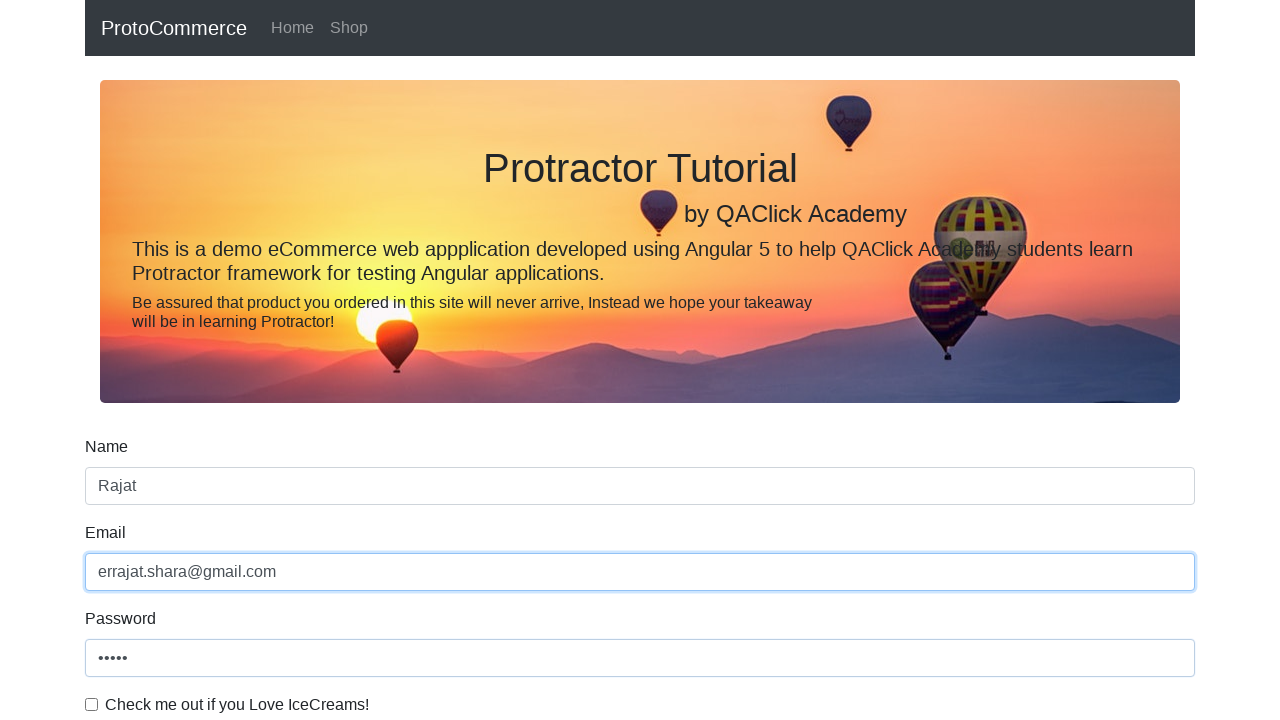

Clicked checkbox at (92, 704) on #exampleCheck1
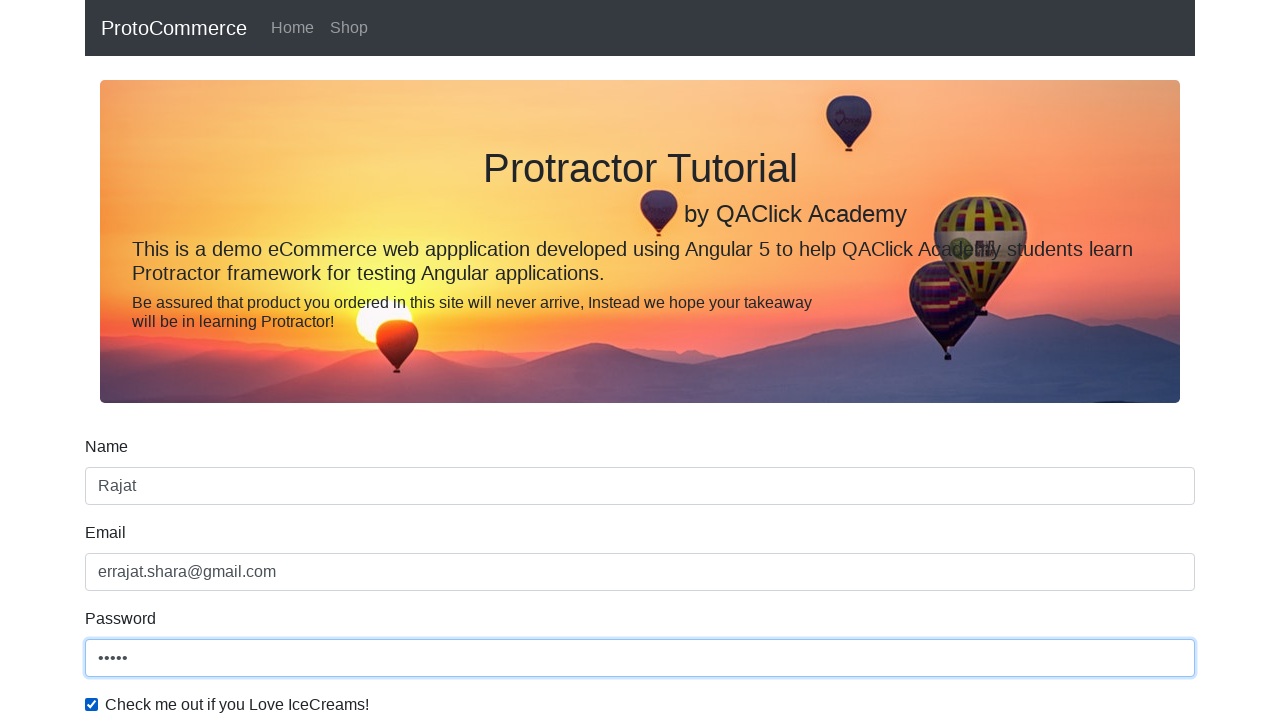

Clicked radio button at (238, 360) on input[name='inlineRadioOptions']
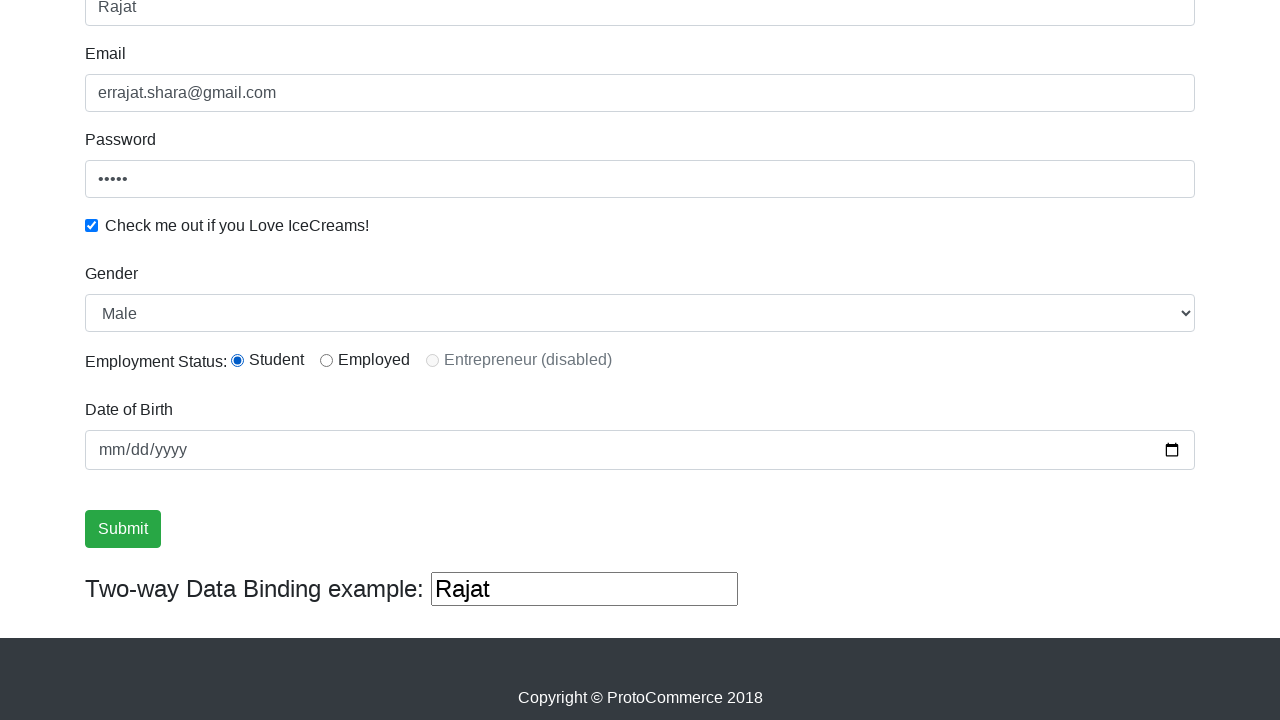

Selected dropdown option at index 1 on #exampleFormControlSelect1
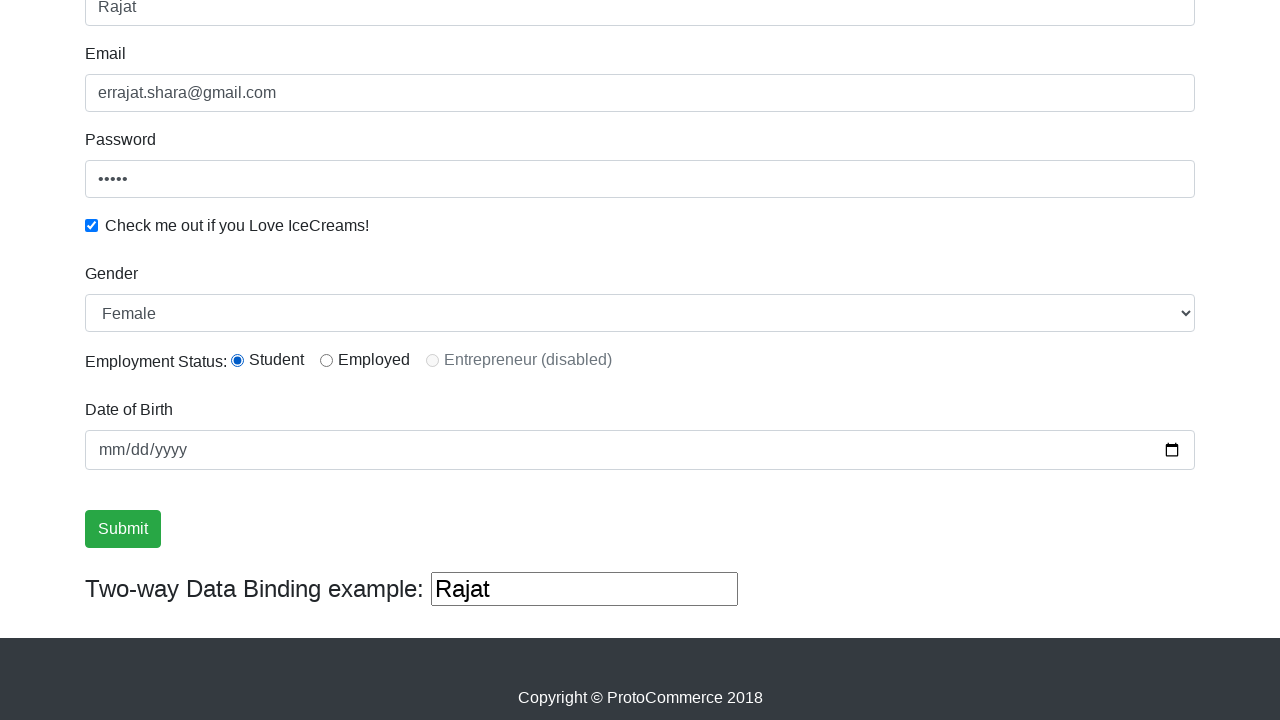

Selected dropdown option with label 'Female' on #exampleFormControlSelect1
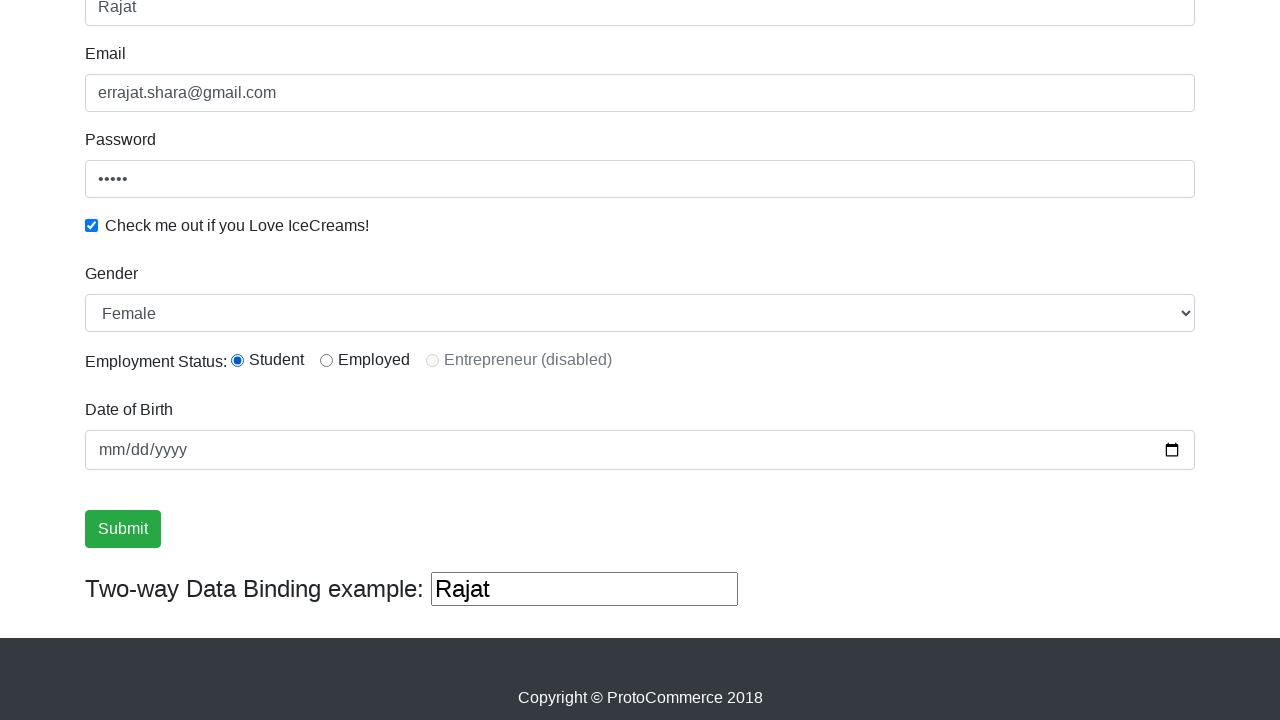

Selected dropdown option at index 0 on #exampleFormControlSelect1
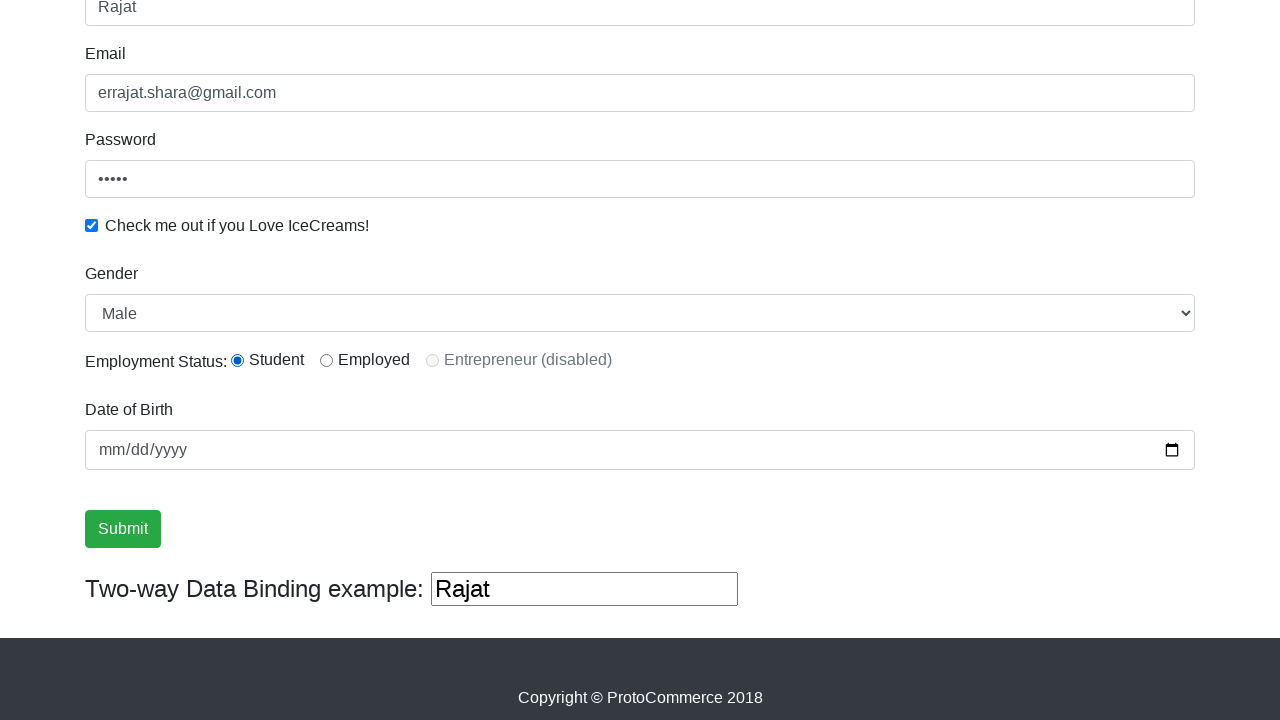

Clicked submit button at (123, 529) on input[type='submit']
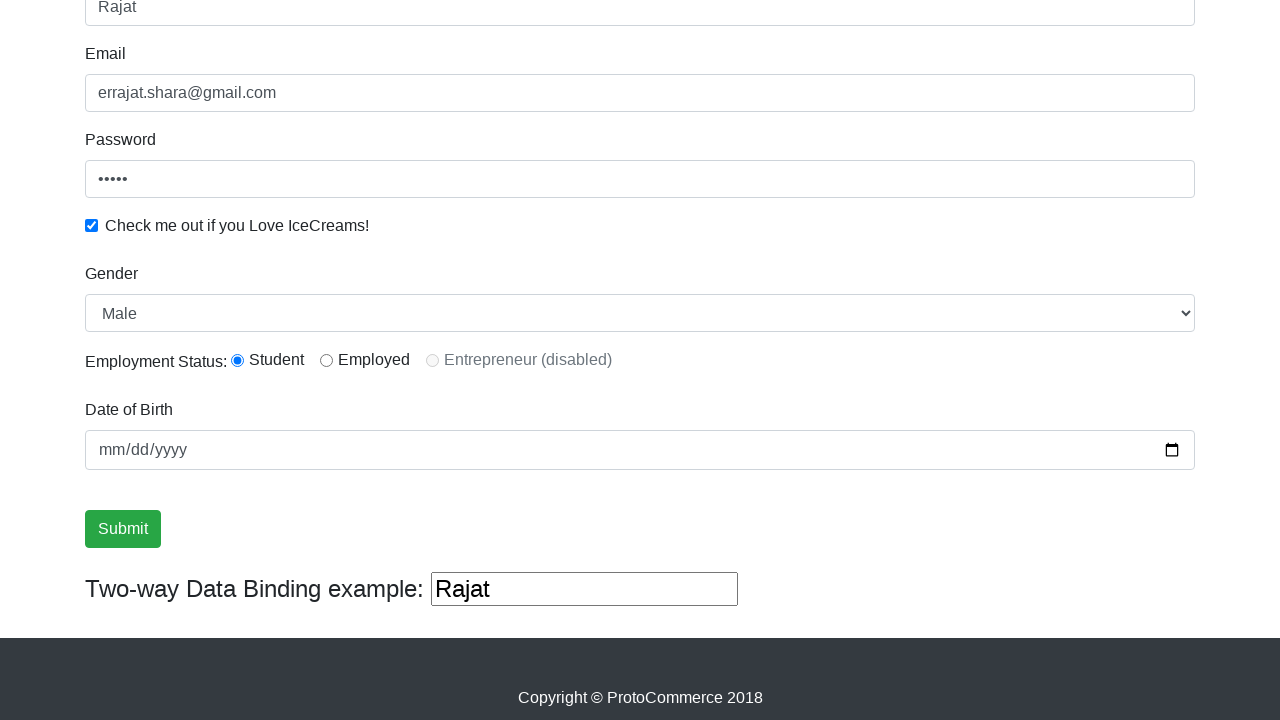

Success message element is visible
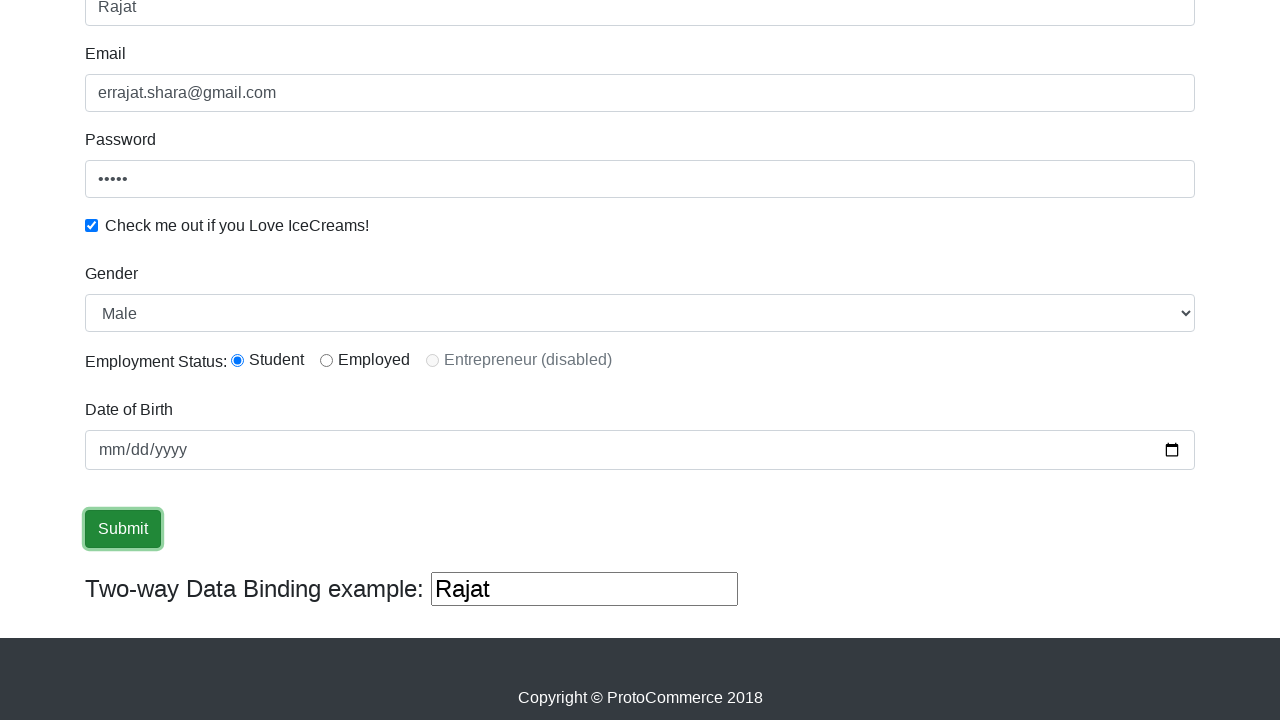

Verified 'Success!' text is present in success message
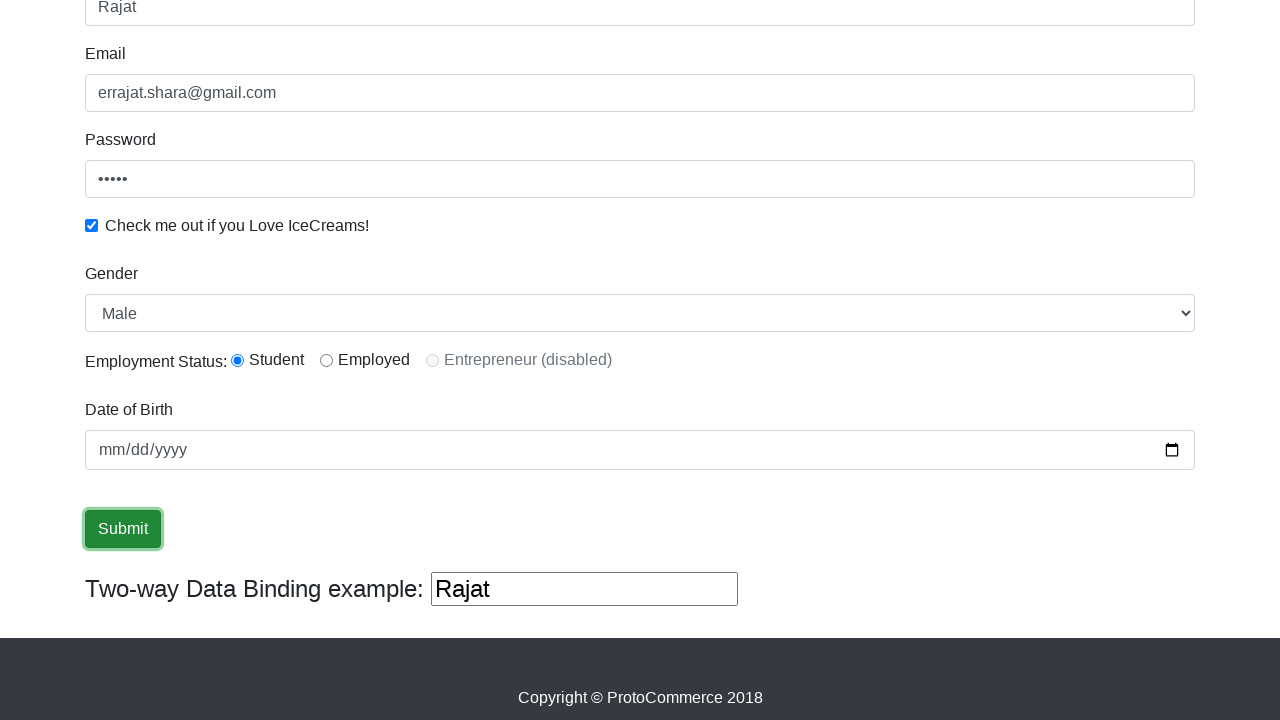

Filled third text input field with 'RONI' on (//input[@type='text'])[3]
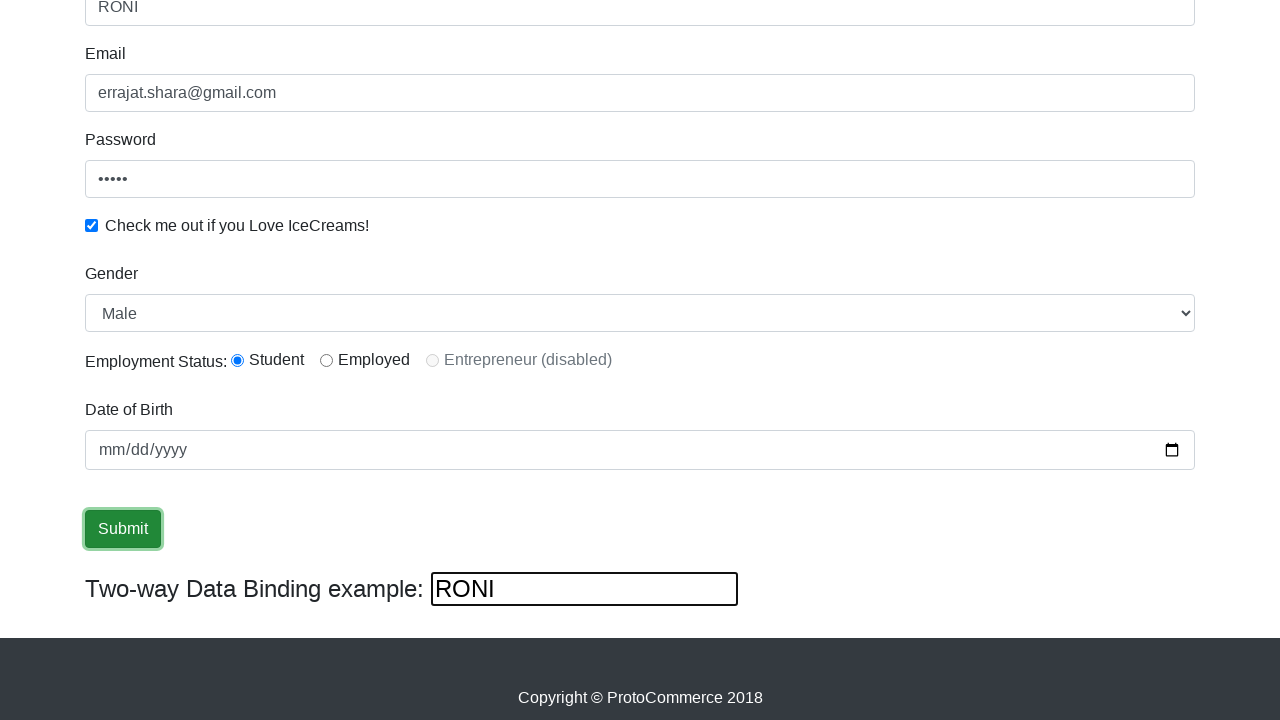

Cleared the third text input field on (//input[@type='text'])[3]
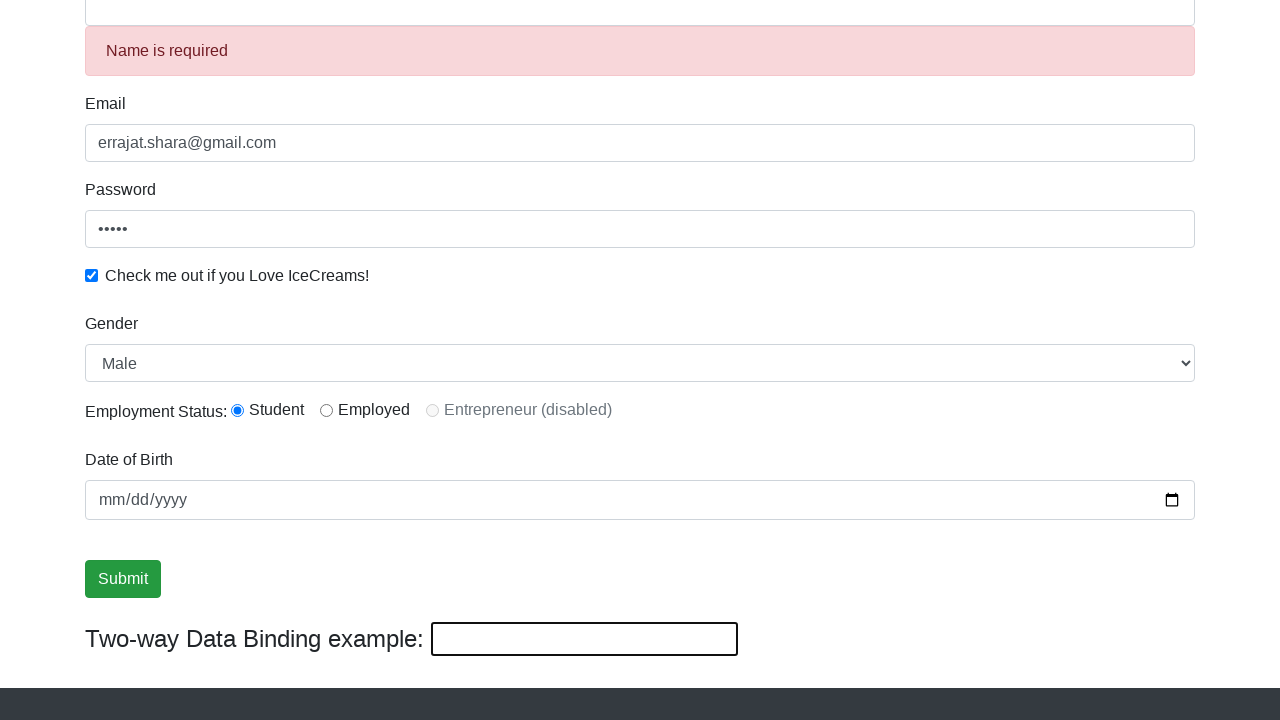

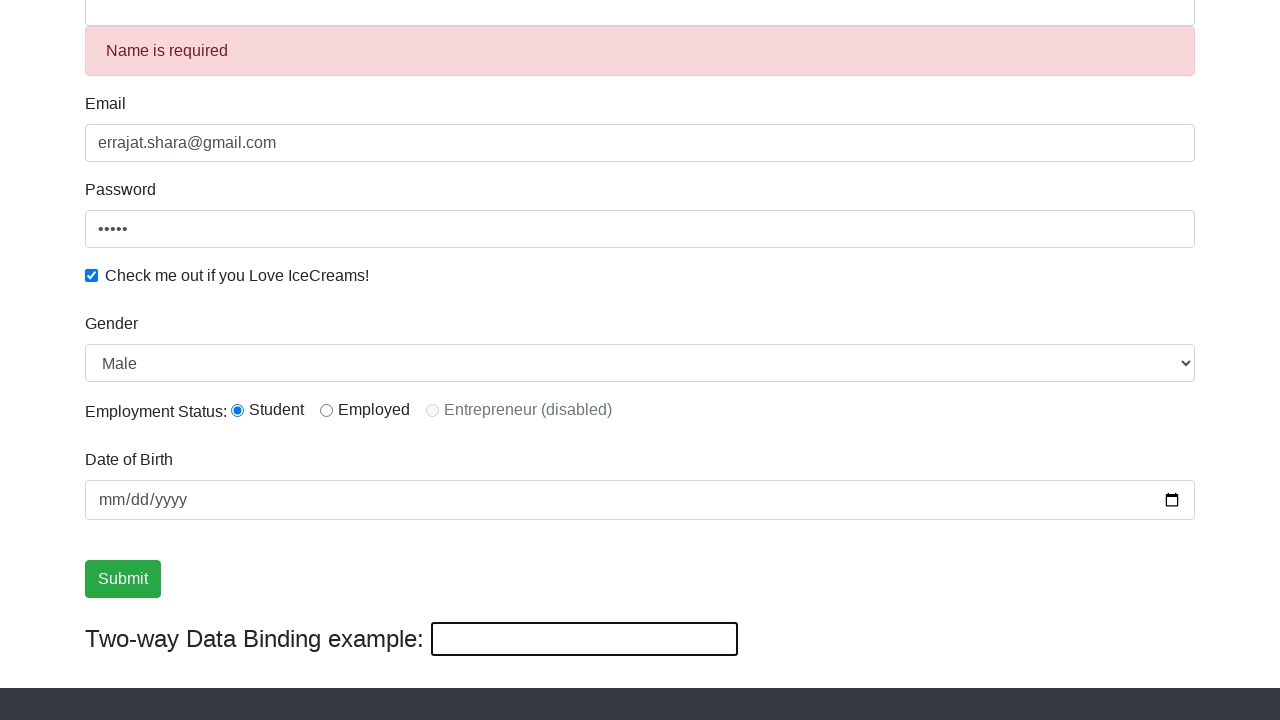